Tests multi-window/tab handling by clicking a button that opens a new tab, switching to the new tab to click a Training link, then switching back to the original window to click another button

Starting URL: https://skpatro.github.io/demo/links/

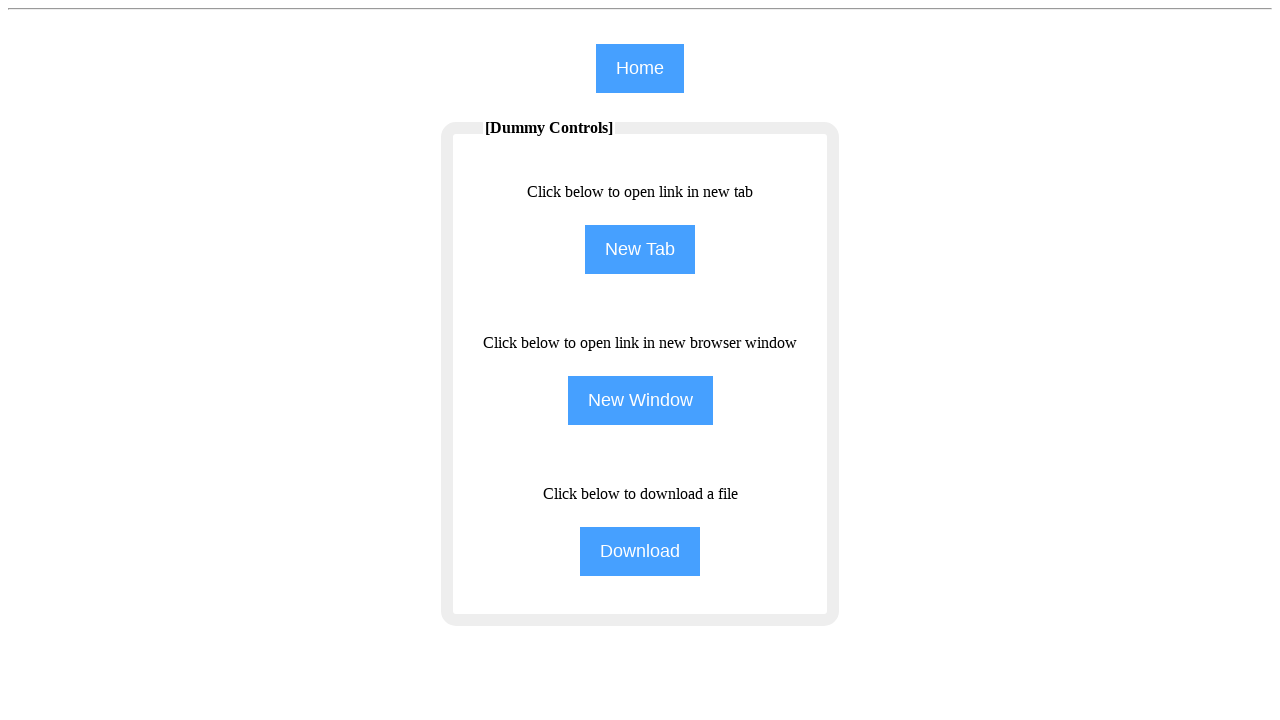

Clicked second button to open a new tab at (640, 250) on (//input[@class='btn'])[2]
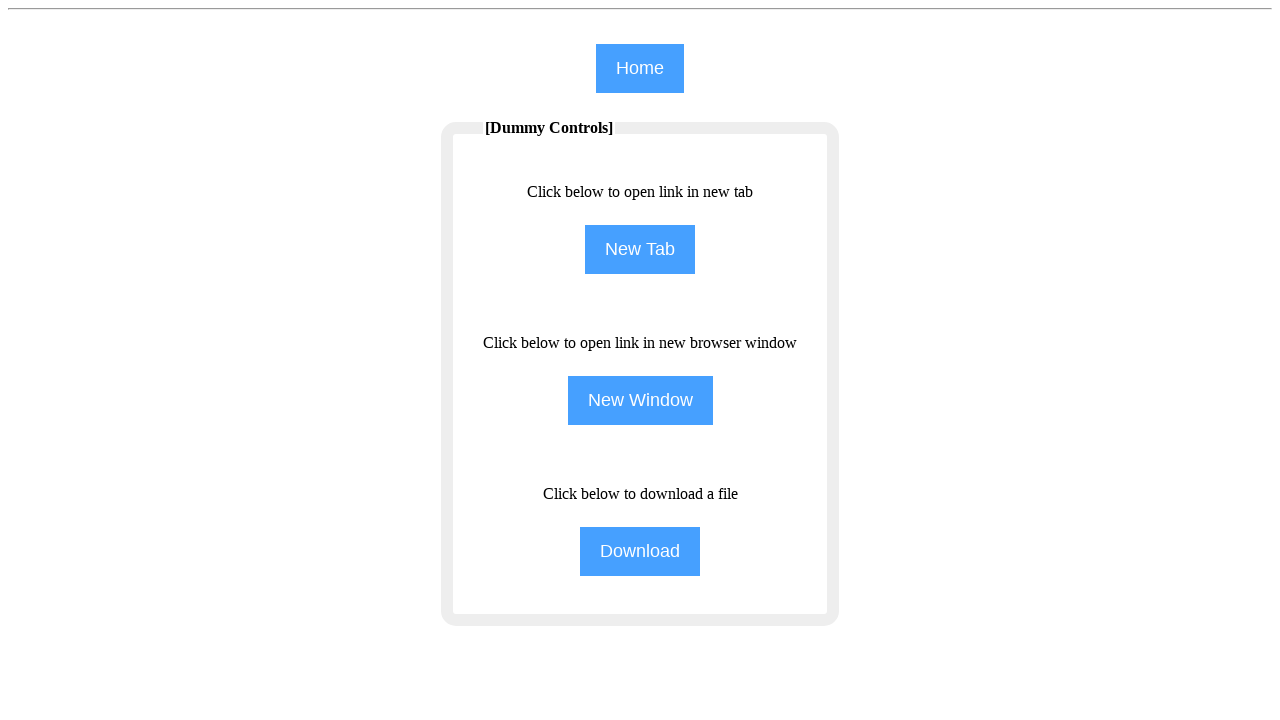

Obtained reference to new tab
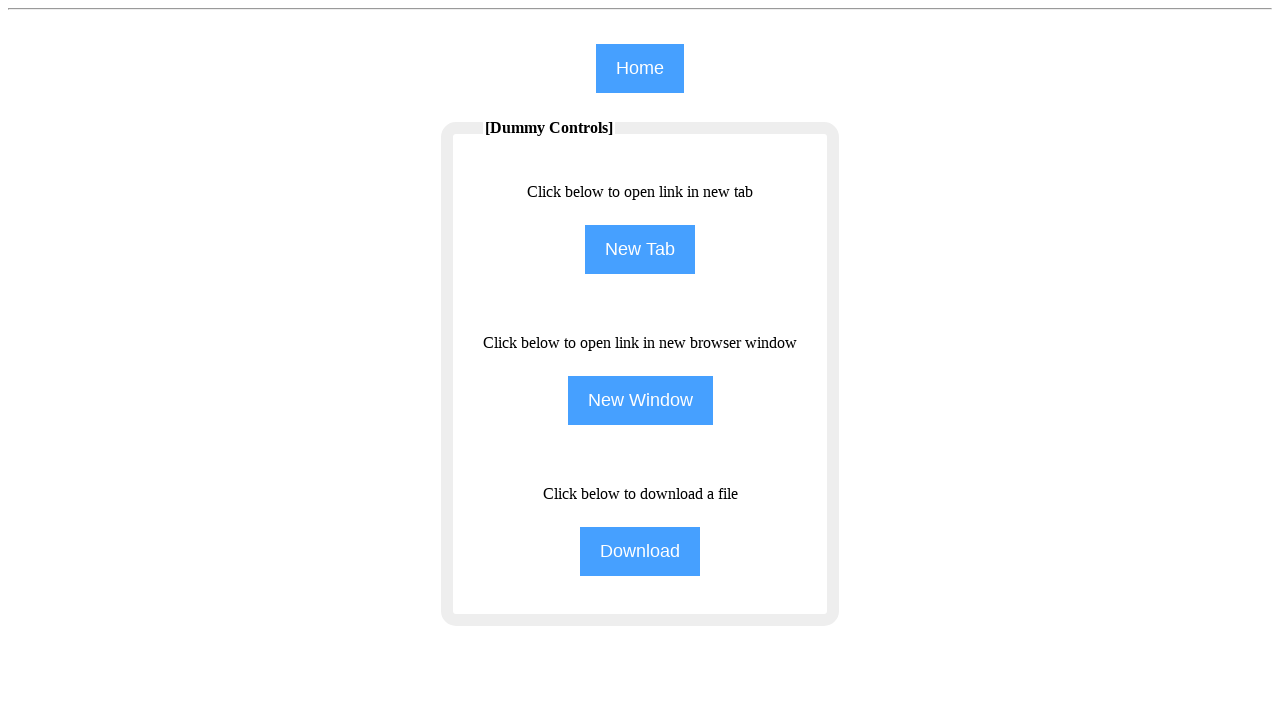

New tab finished loading
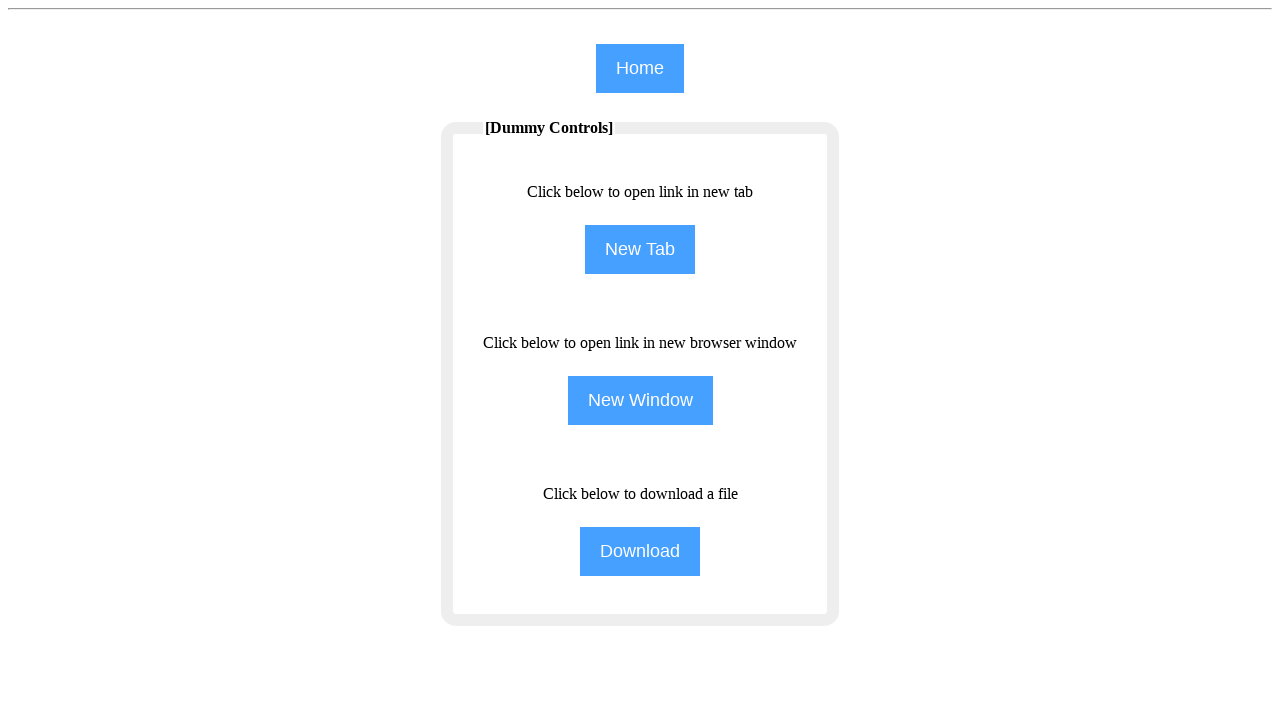

Clicked Training link in the new tab at (980, 81) on (//span[text()='Training'])[1]
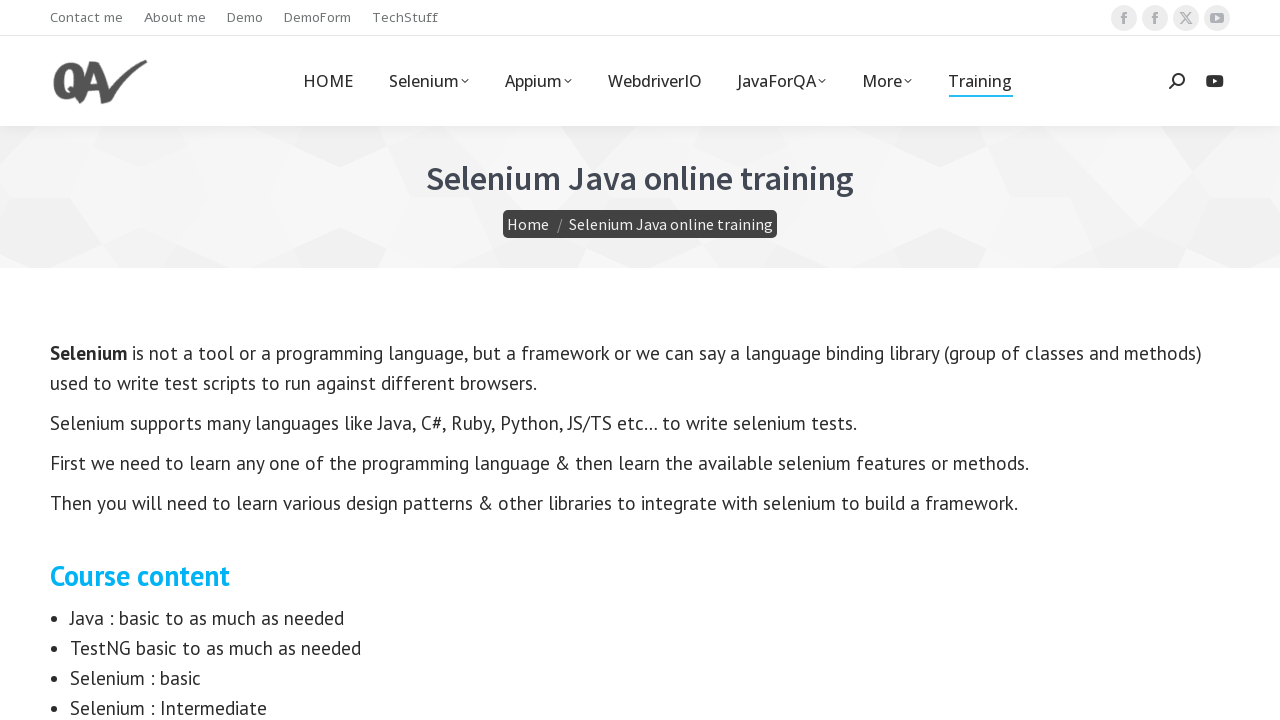

Switched back to original window
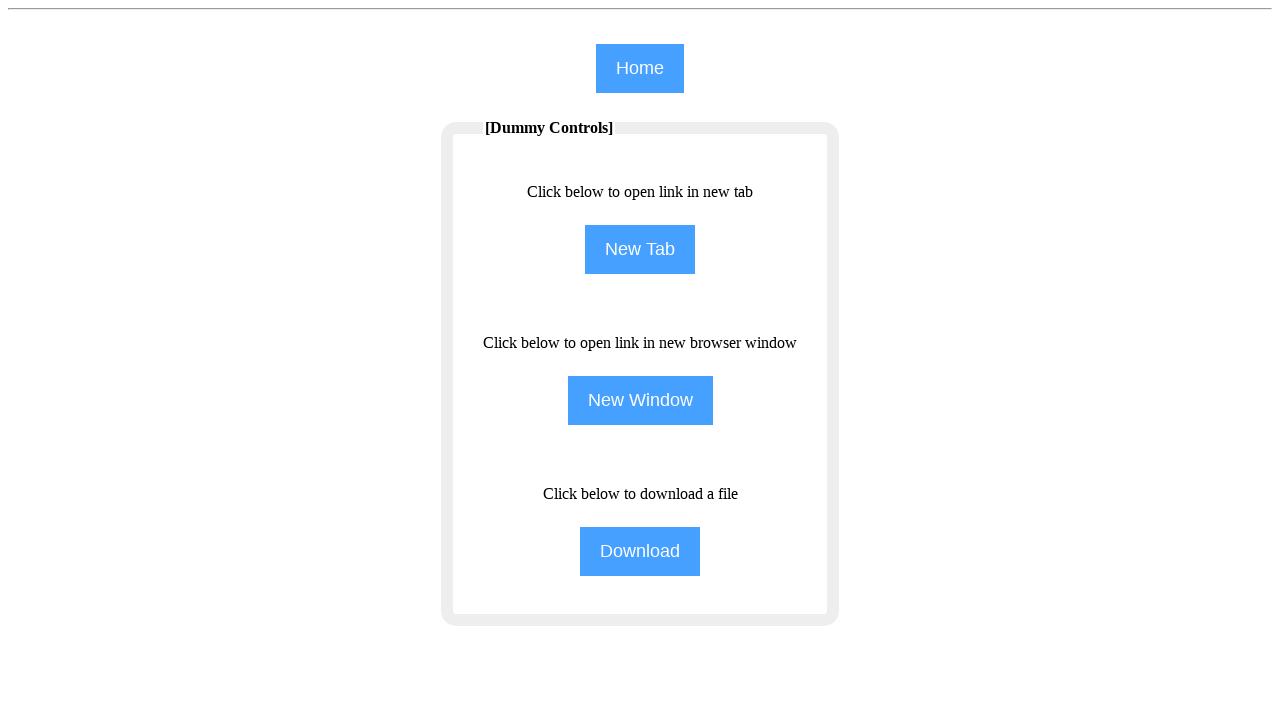

Clicked first button in original window at (640, 68) on (//input[@class='btn'])[1]
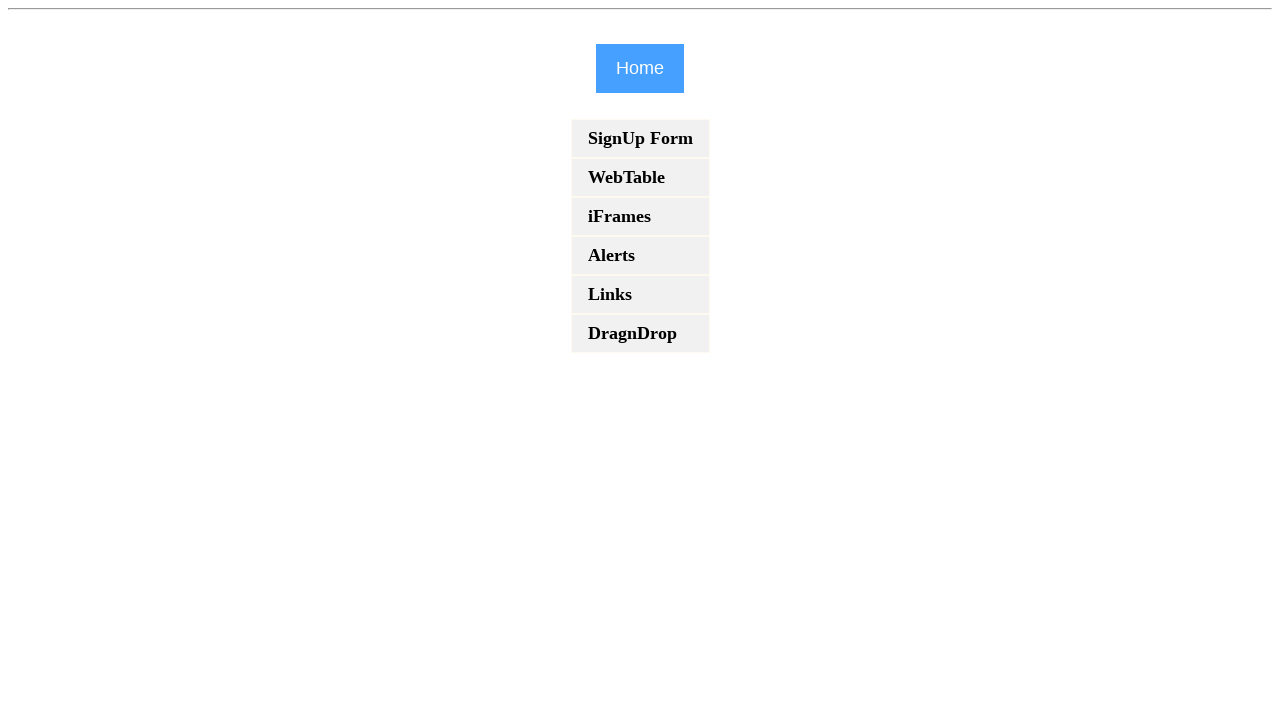

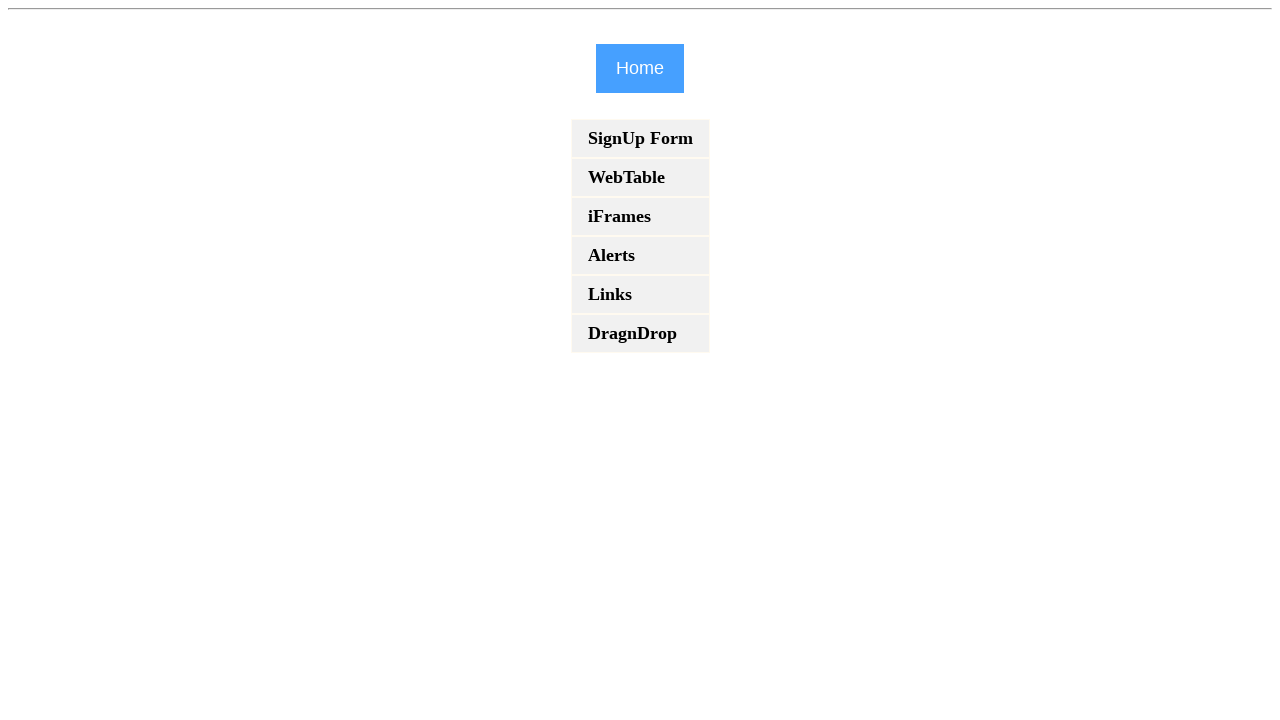